Navigates to JPL Space image page and clicks the full image button to display the featured image

Starting URL: https://data-class-jpl-space.s3.amazonaws.com/JPL_Space/index.html

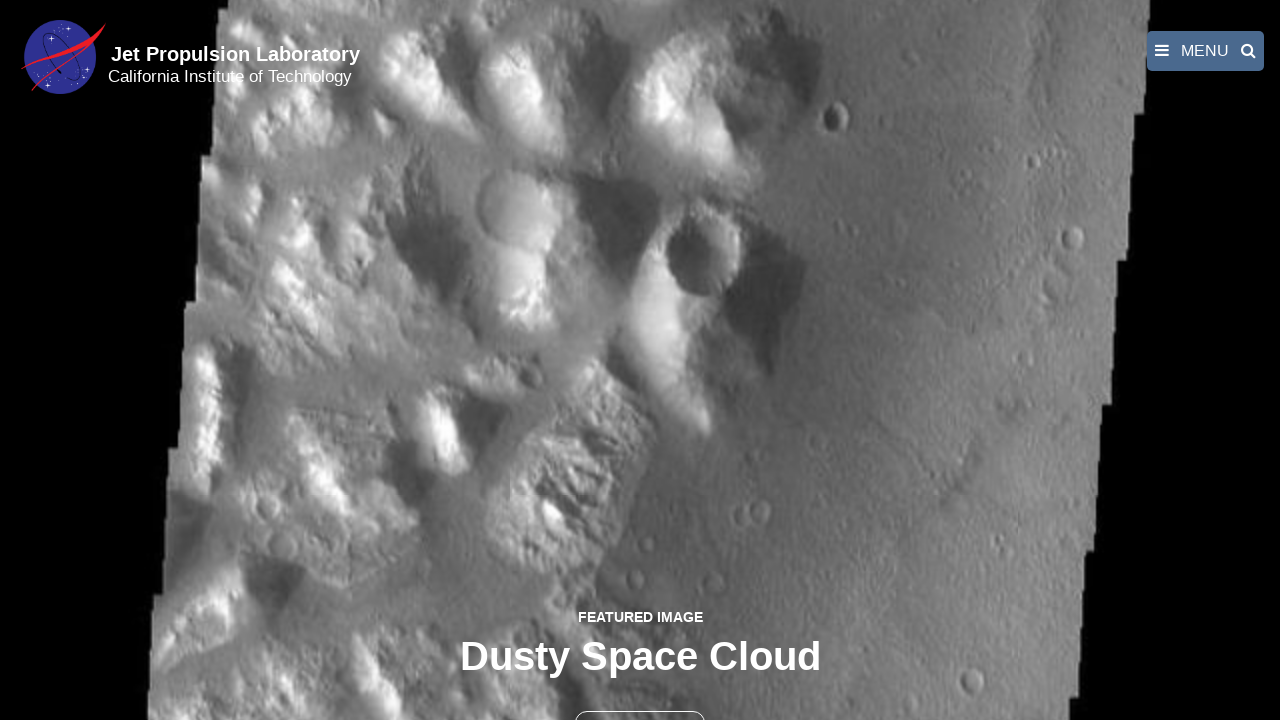

Navigated to JPL Space image page
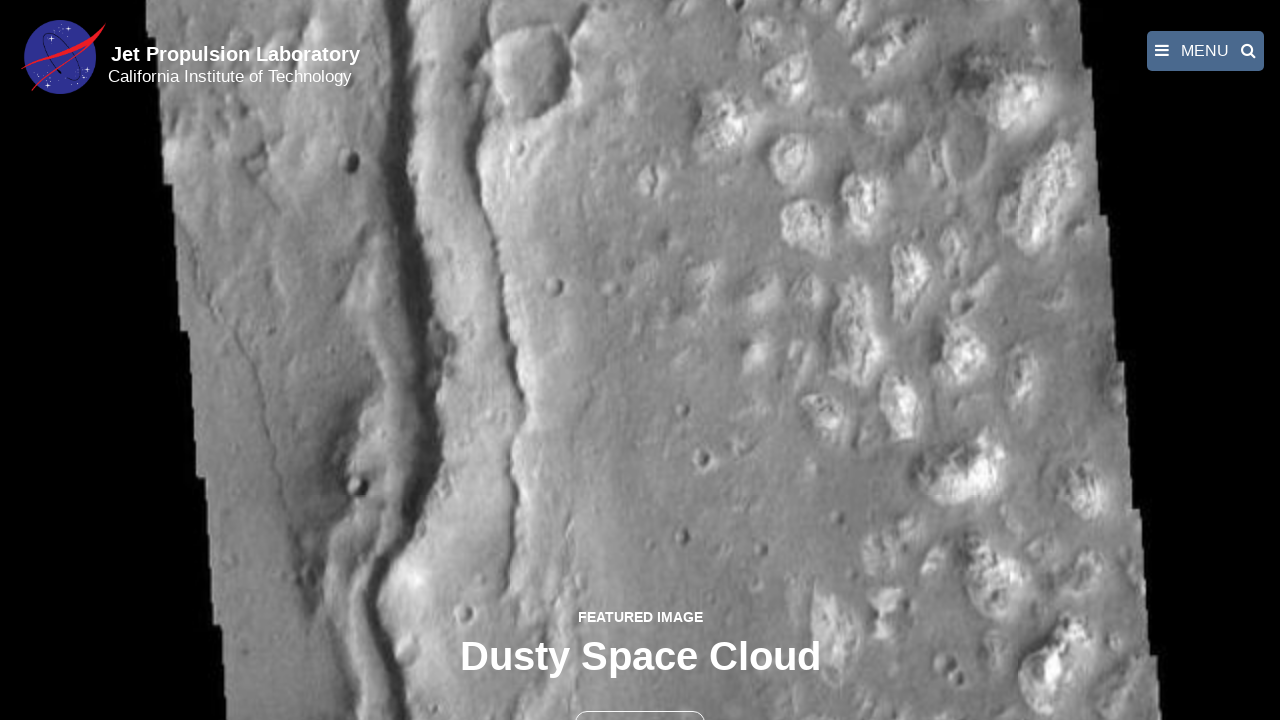

Clicked the full image button to display featured image at (640, 699) on button >> nth=1
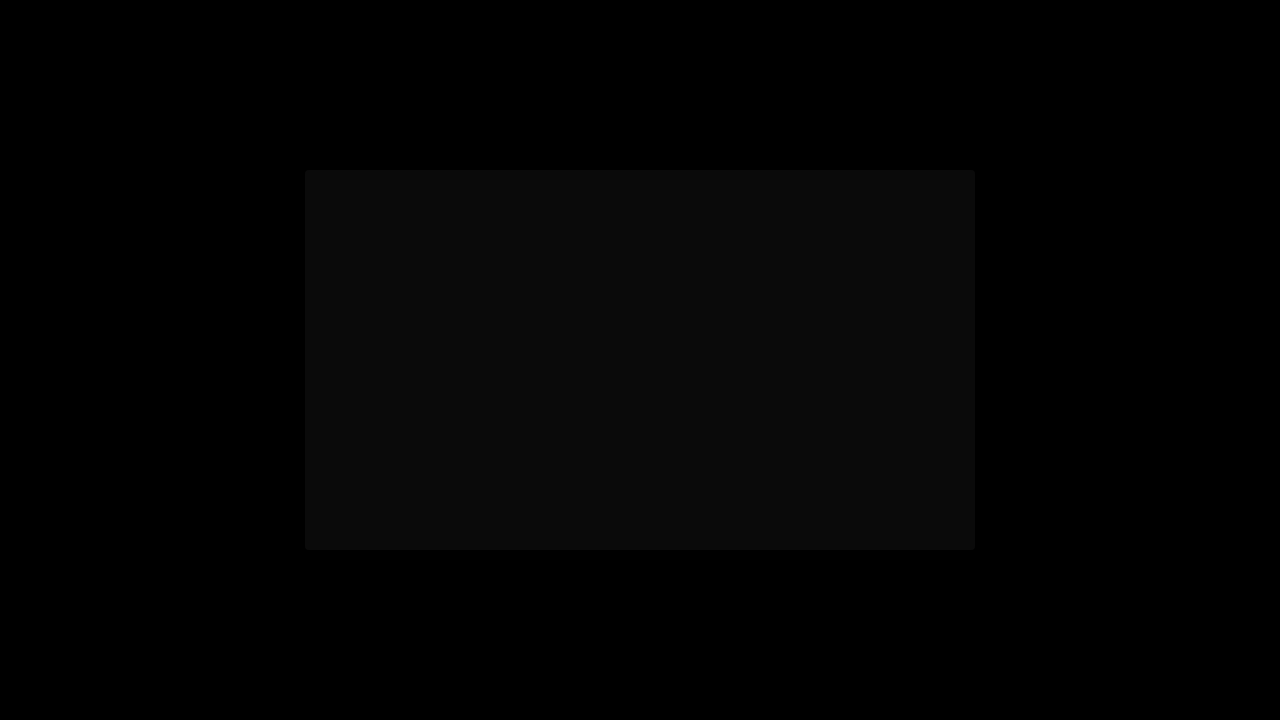

Featured image loaded in fancybox overlay
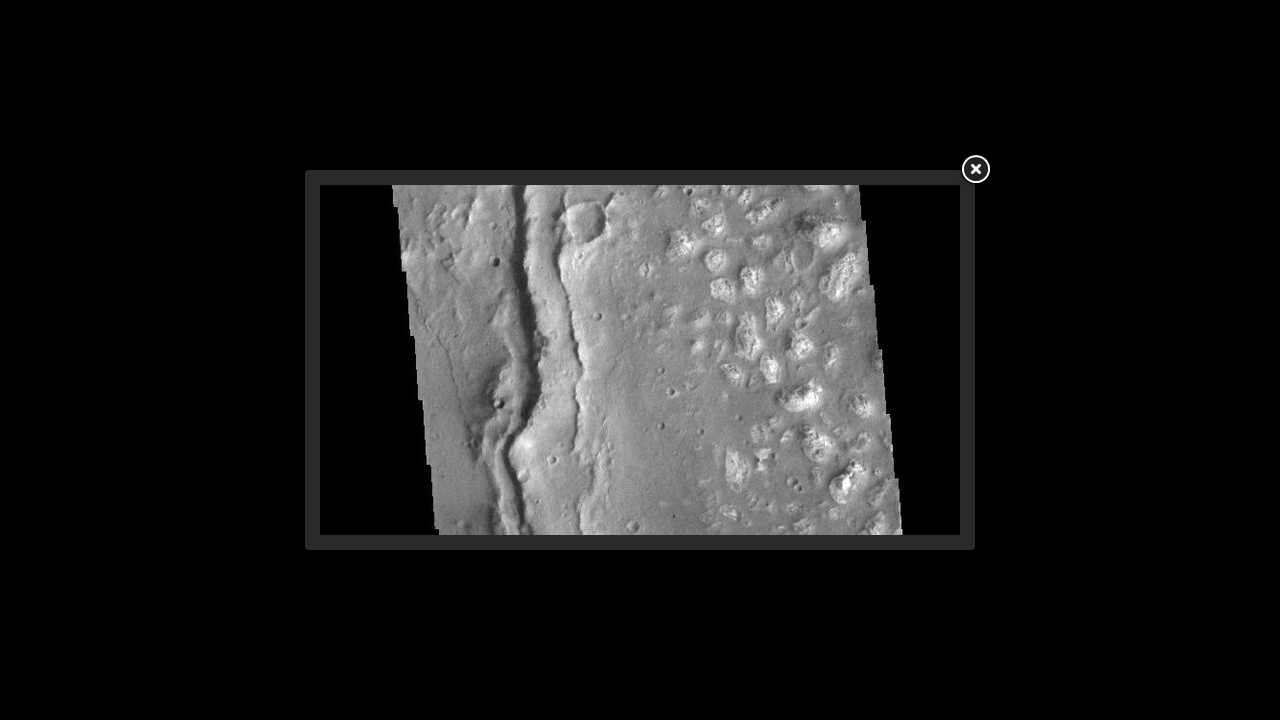

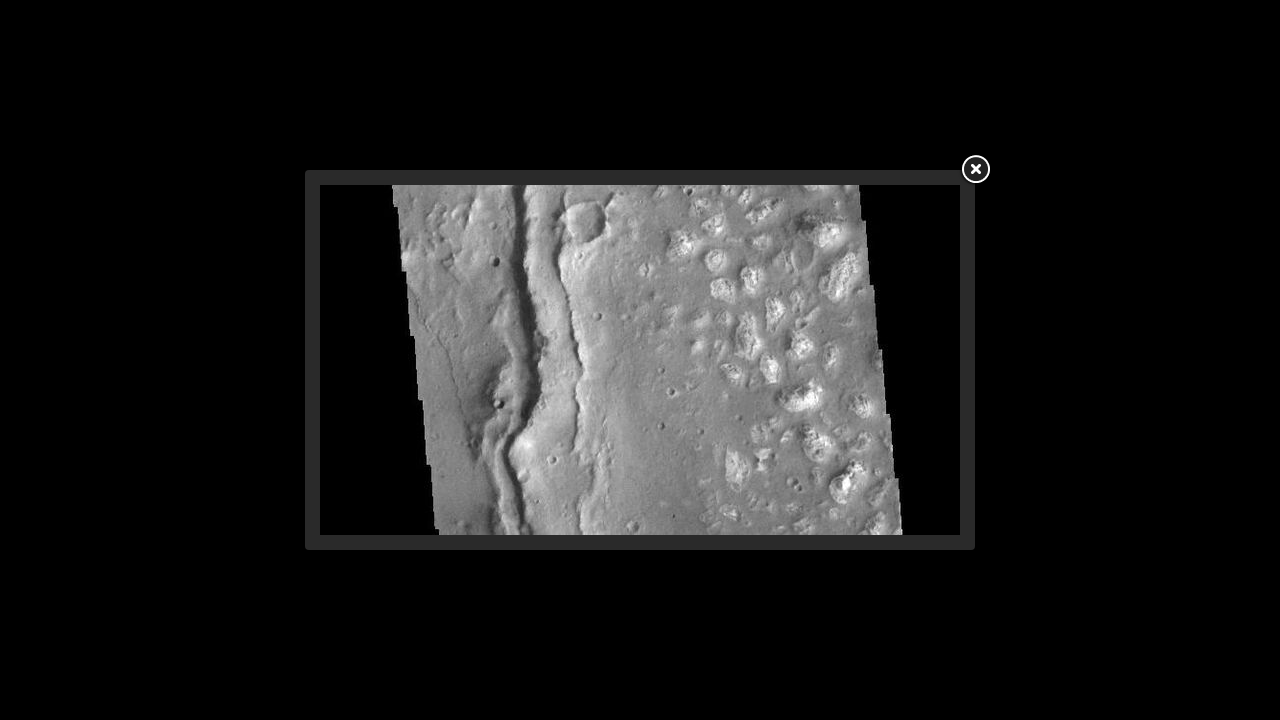